Tests dynamic properties page by waiting for a button to become enabled after 5 seconds and clicking it

Starting URL: https://demoqa.com/dynamic-properties

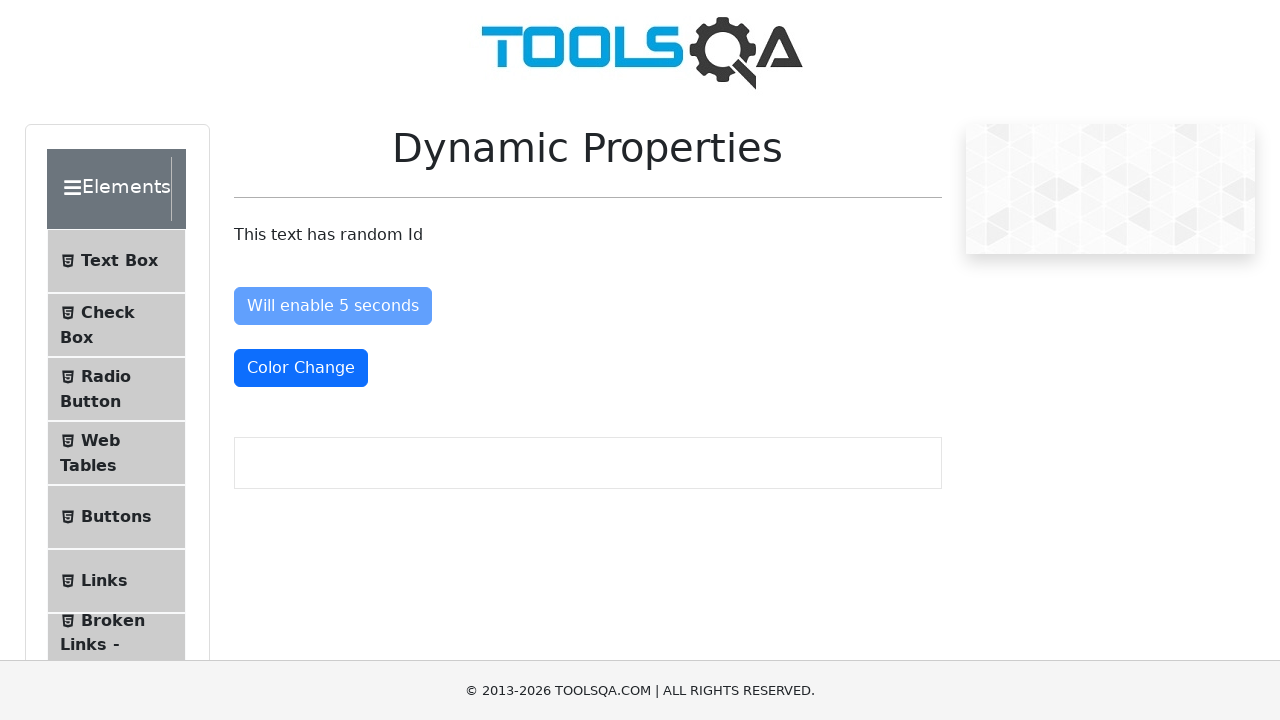

Navigated to dynamic properties page
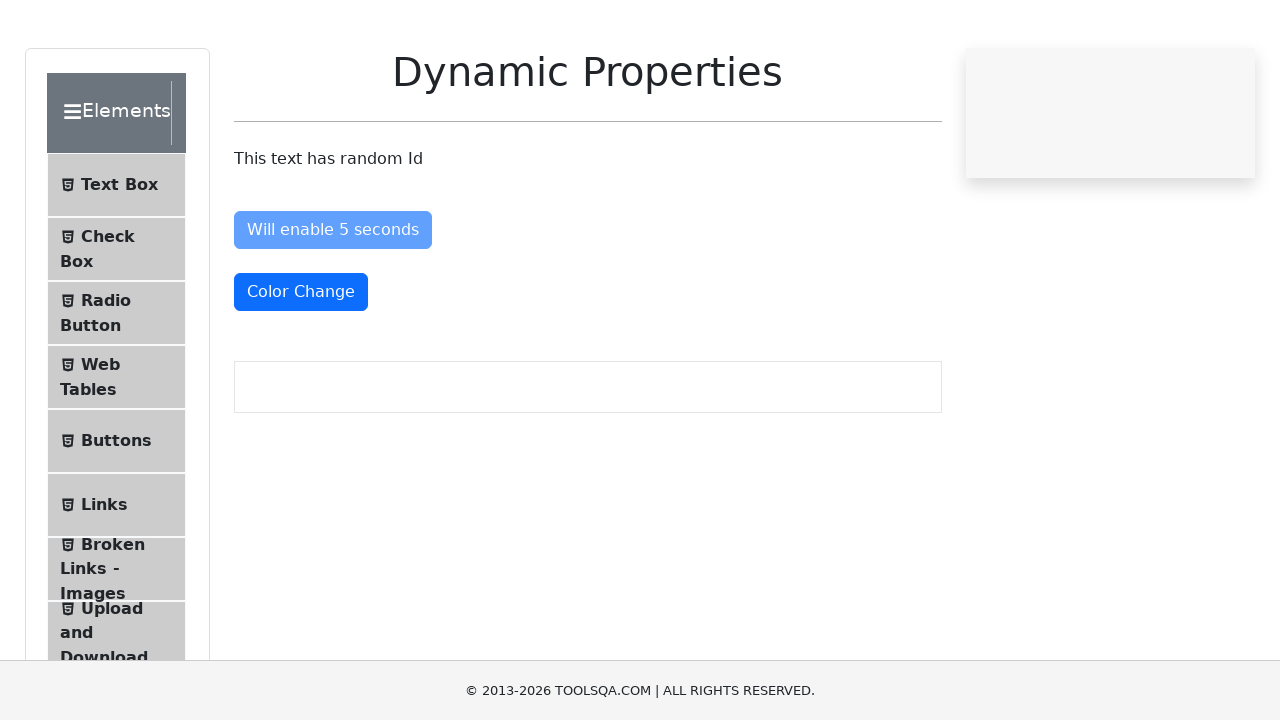

Waited 5 seconds for button to become enabled
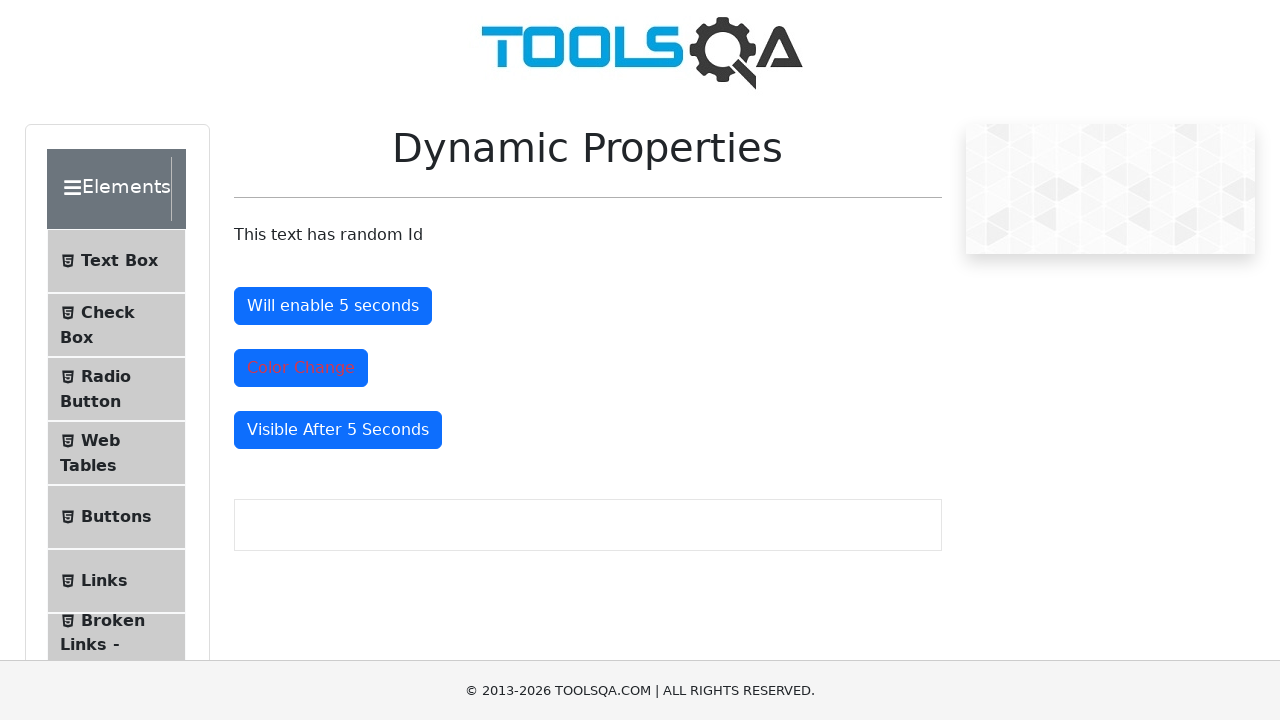

Clicked the button that became enabled after 5 seconds at (333, 306) on #enableAfter
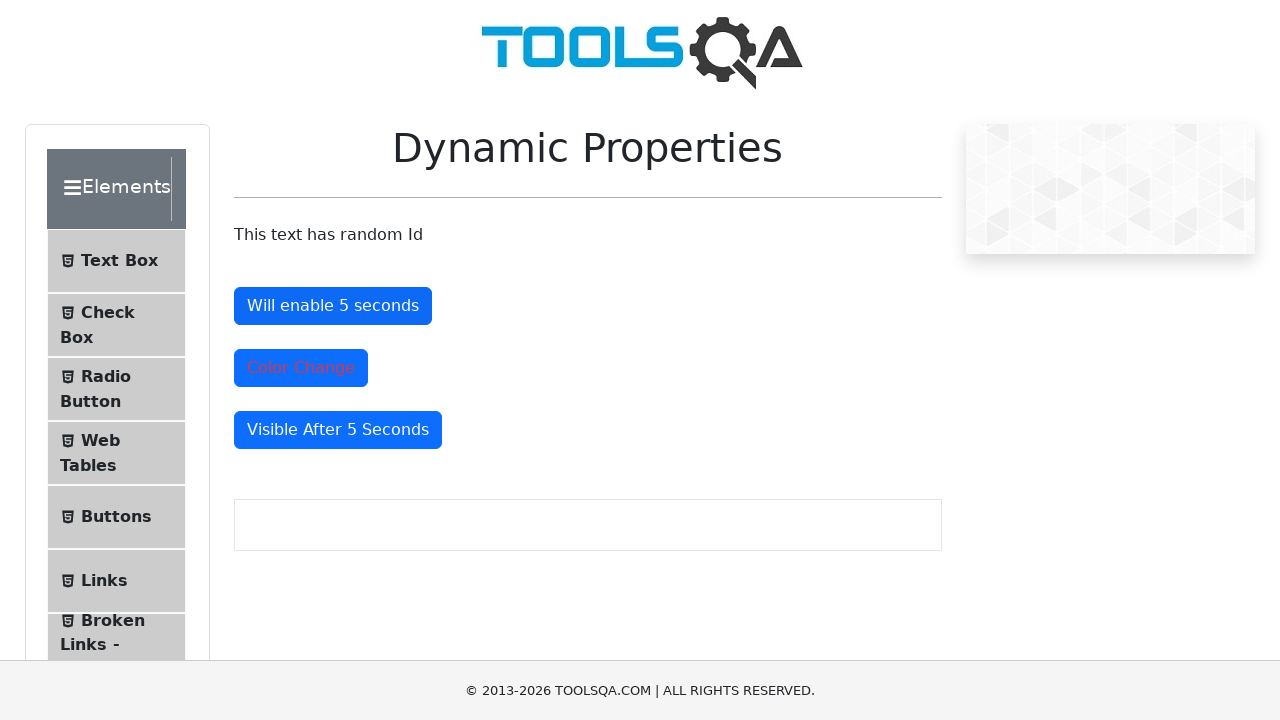

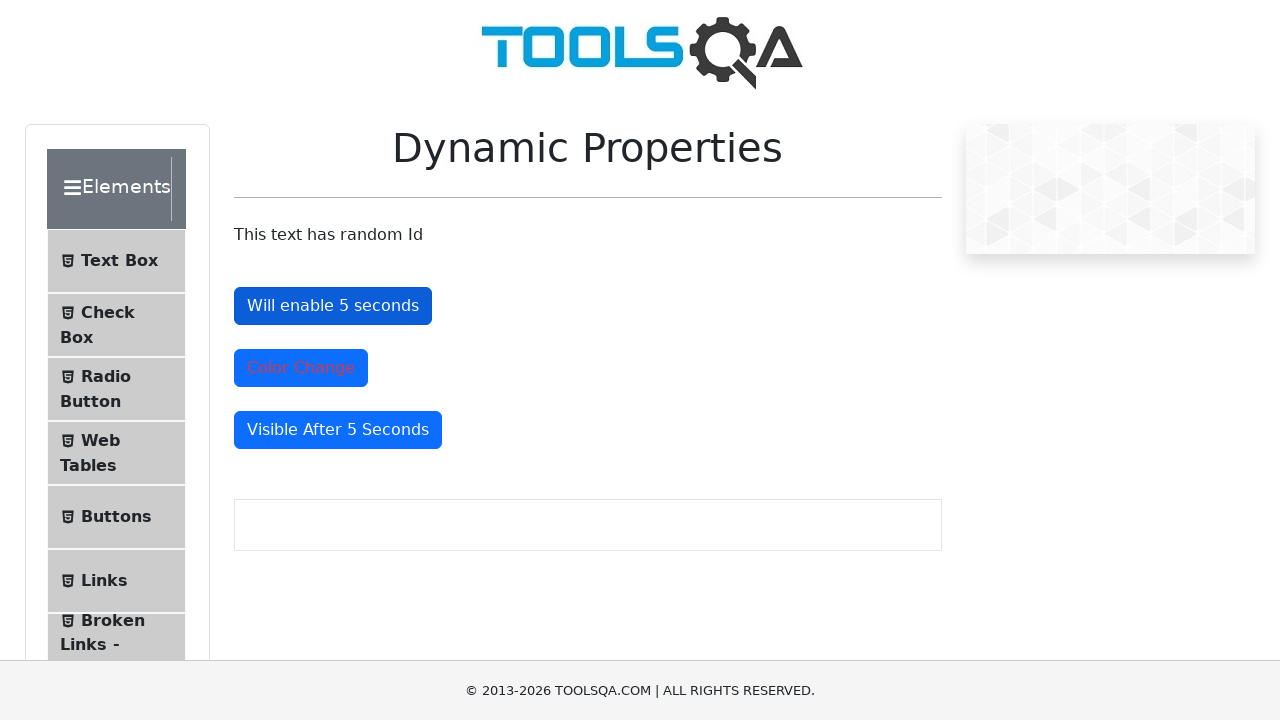